Tests that an error message appears when attempting login with invalid credentials

Starting URL: https://www.saucedemo.com/

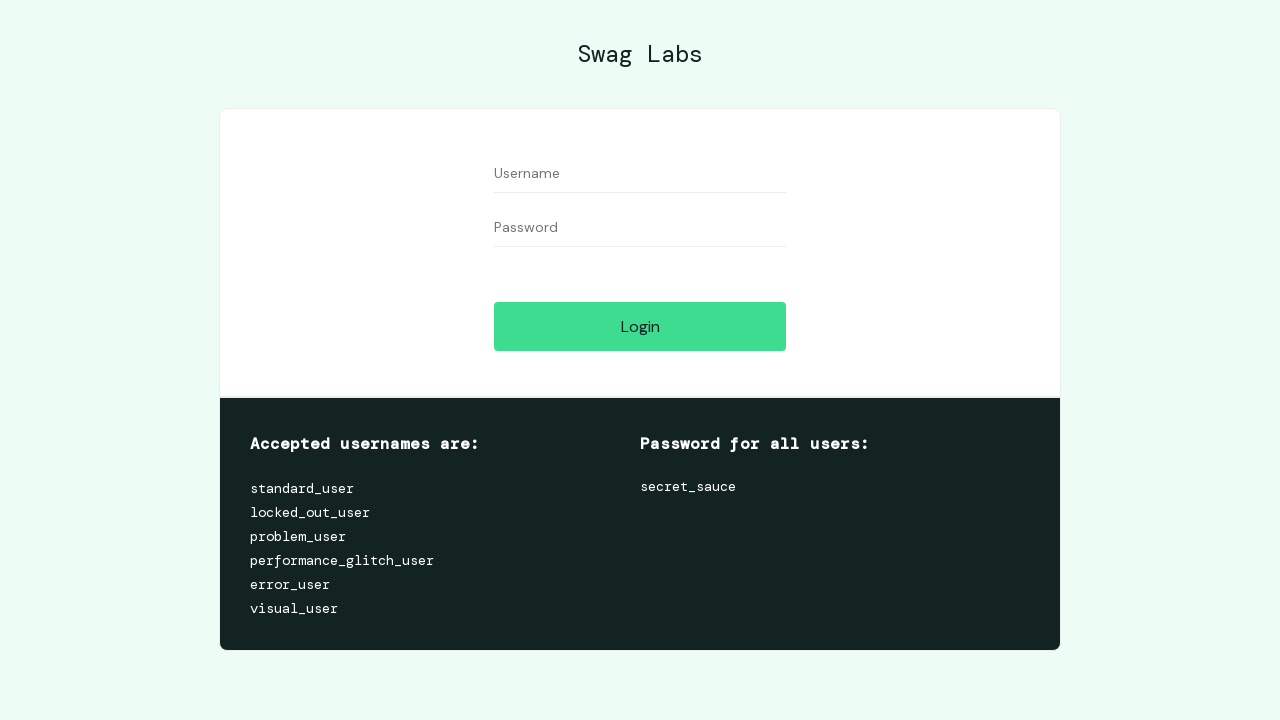

Filled username field with 'invalid_user' on [data-test="username"]
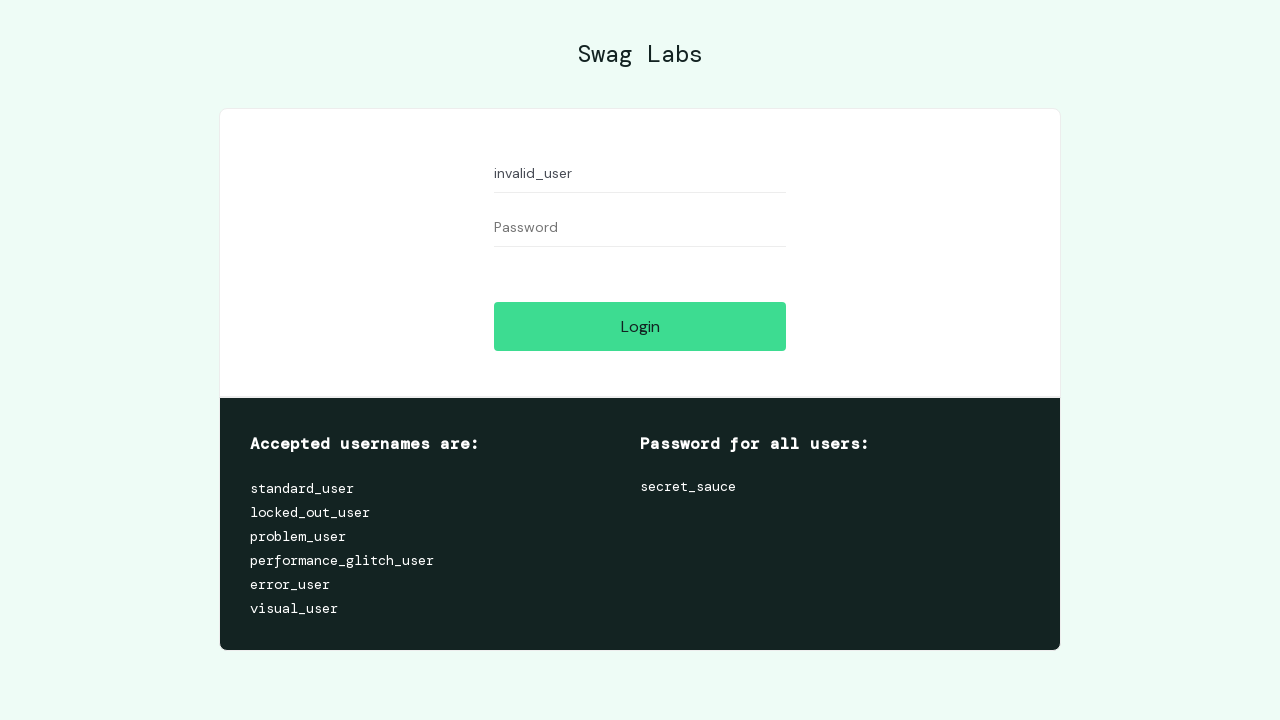

Filled password field with 'invalid_password' on [data-test="password"]
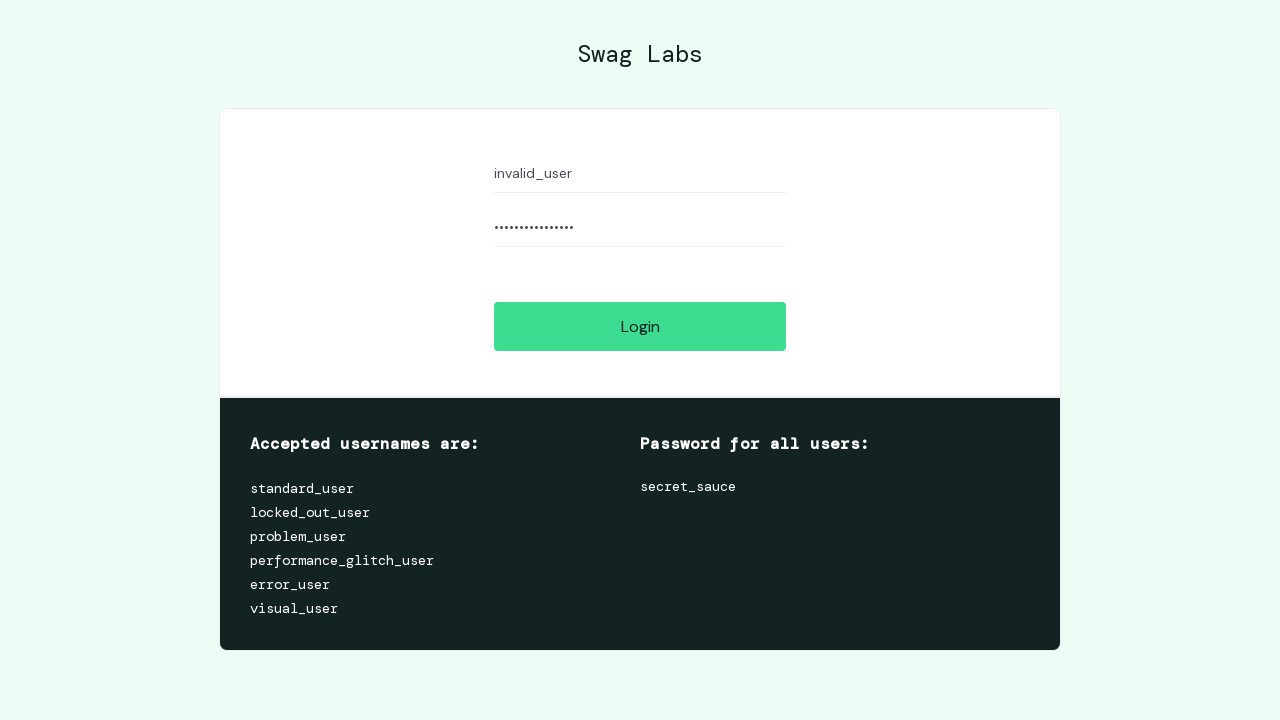

Clicked login button with invalid credentials at (640, 326) on [data-test="login-button"]
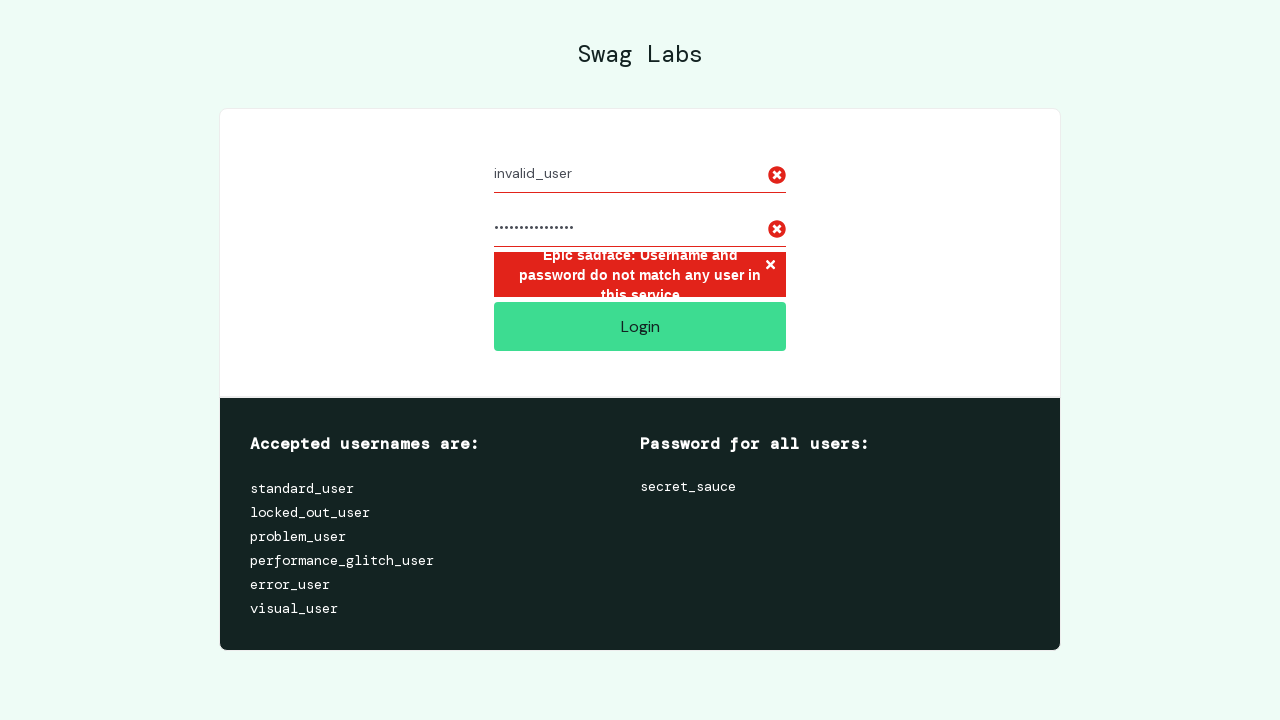

Error message 'Epic sadface' appeared on screen
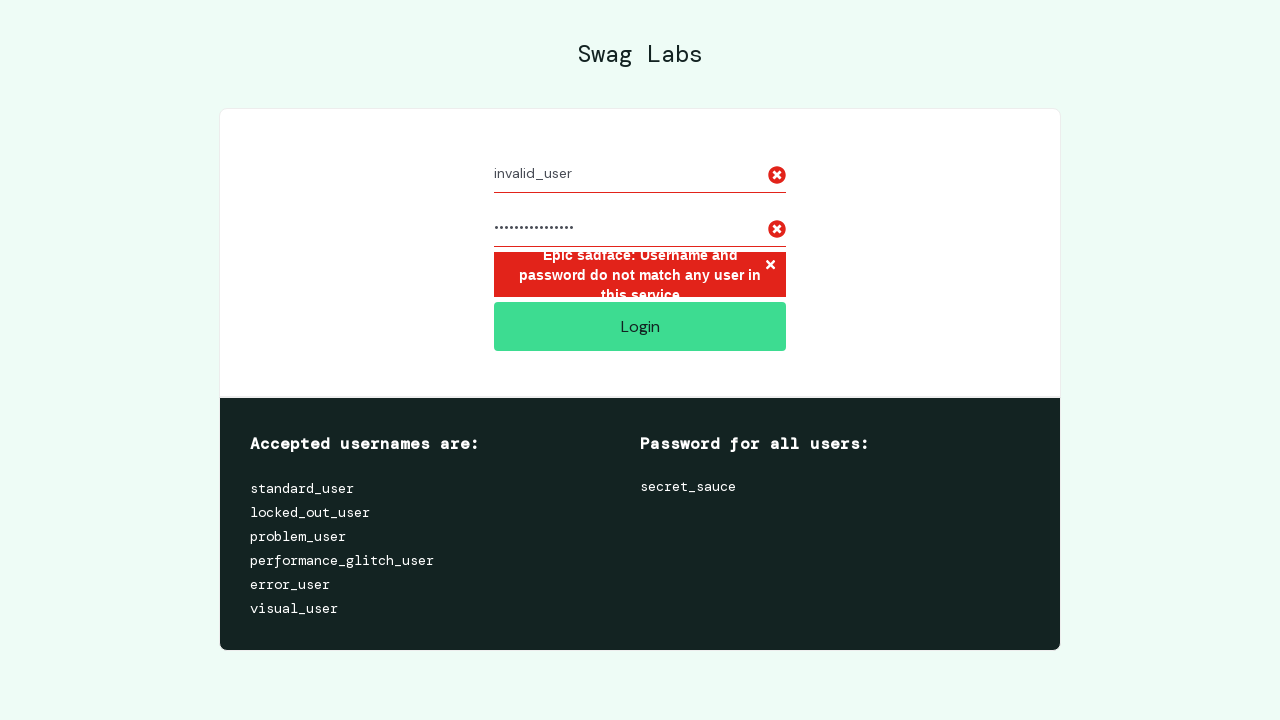

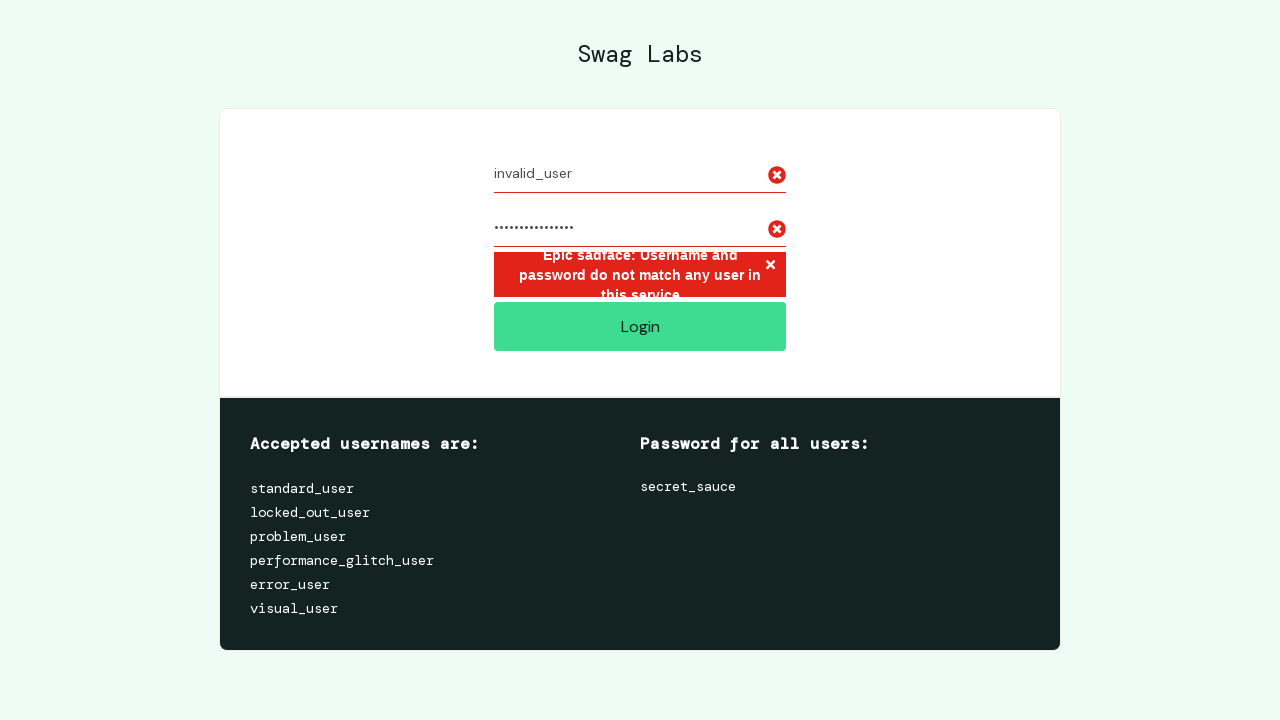